Tests file upload functionality by selecting a file, clicking the upload button, and verifying the "File Uploaded!" success message is displayed.

Starting URL: https://the-internet.herokuapp.com/upload

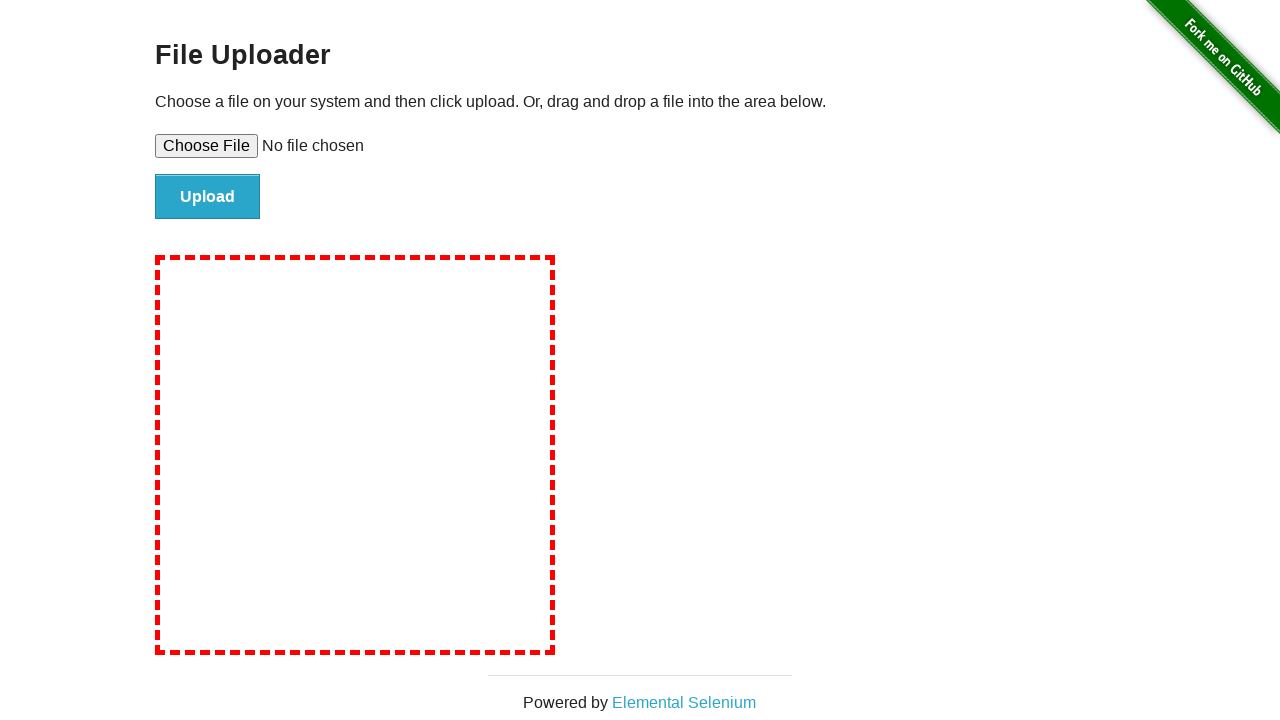

Created temporary test file for upload
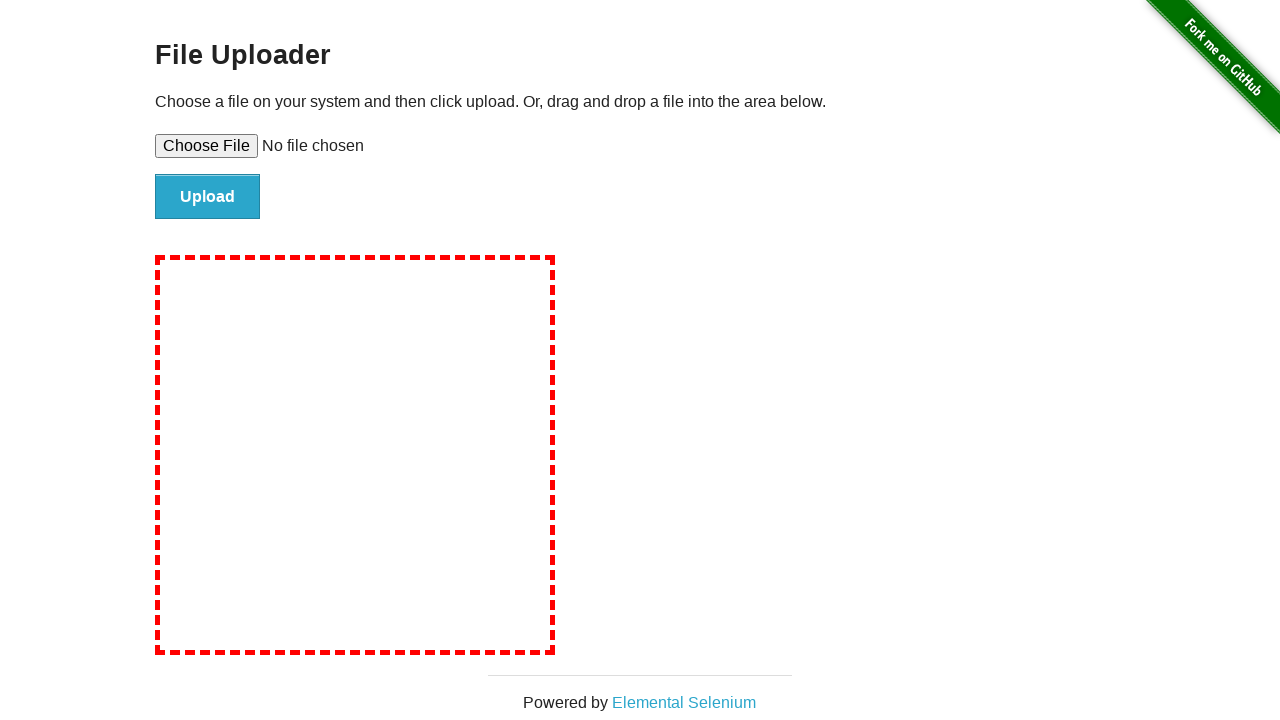

Selected test file for upload using file input
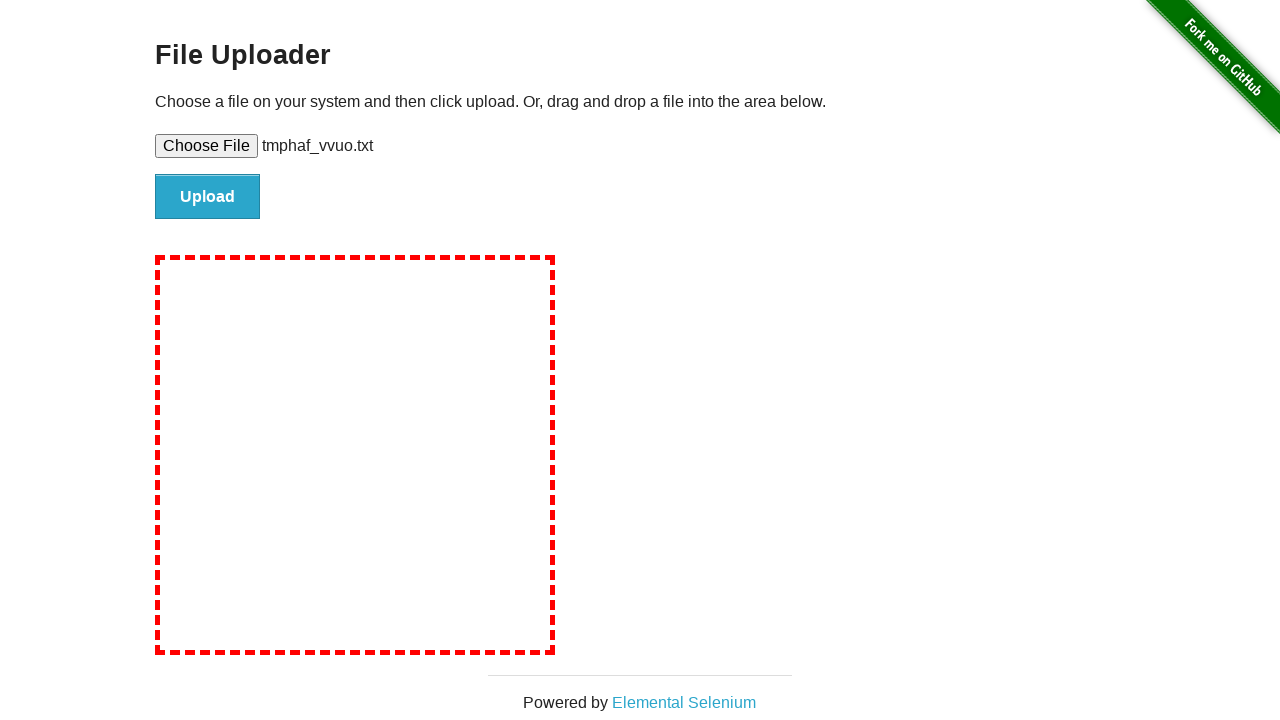

Clicked upload button to submit file at (208, 197) on input#file-submit
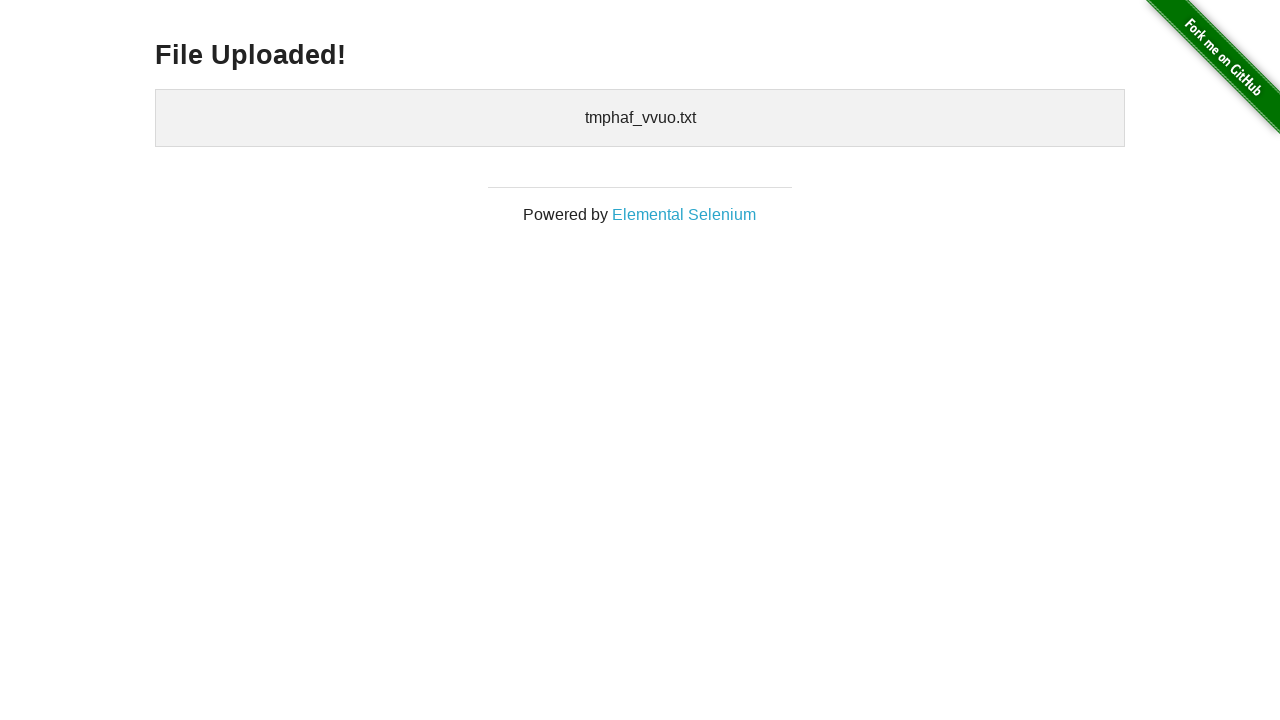

File upload success heading became visible
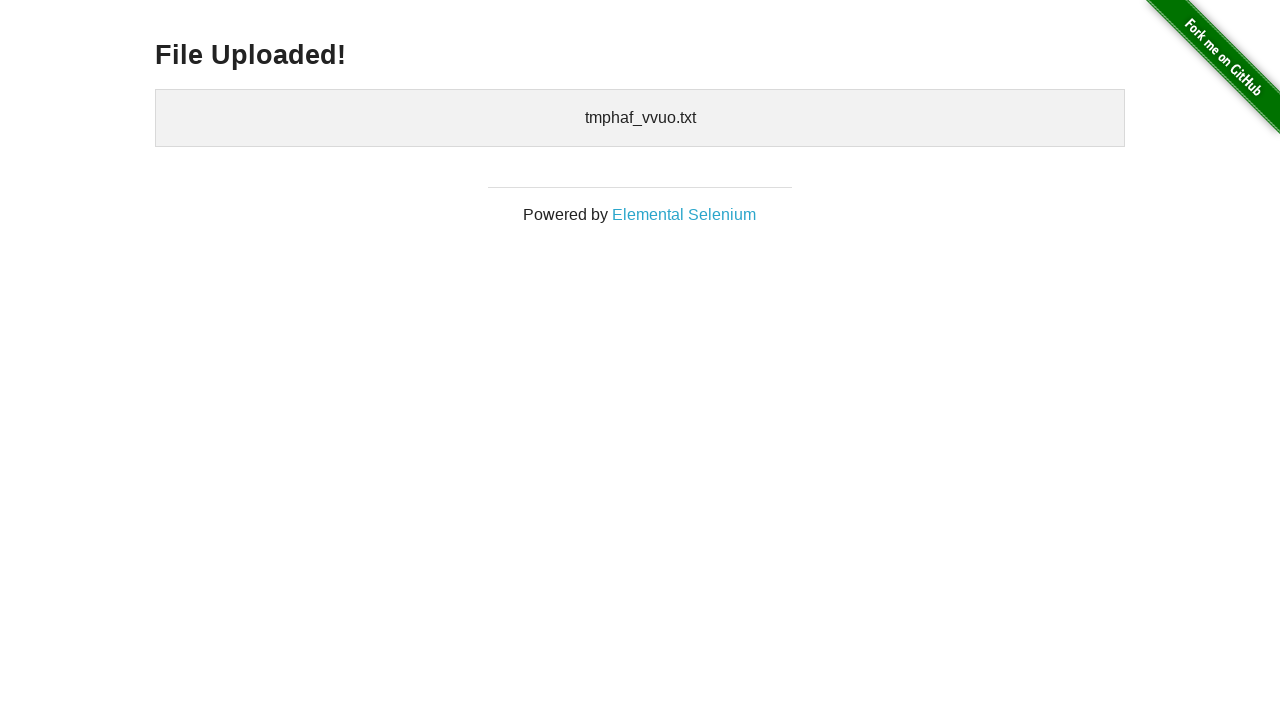

Verified that 'File Uploaded!' success message is displayed
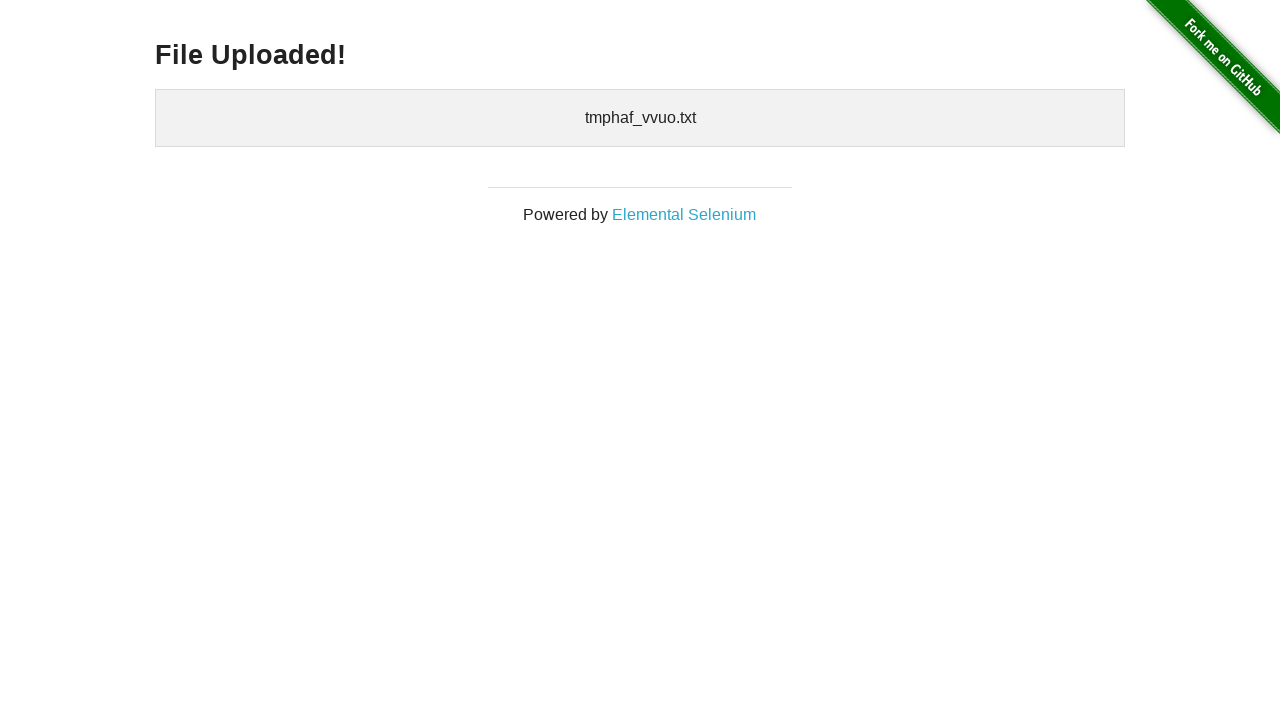

Cleaned up temporary test file
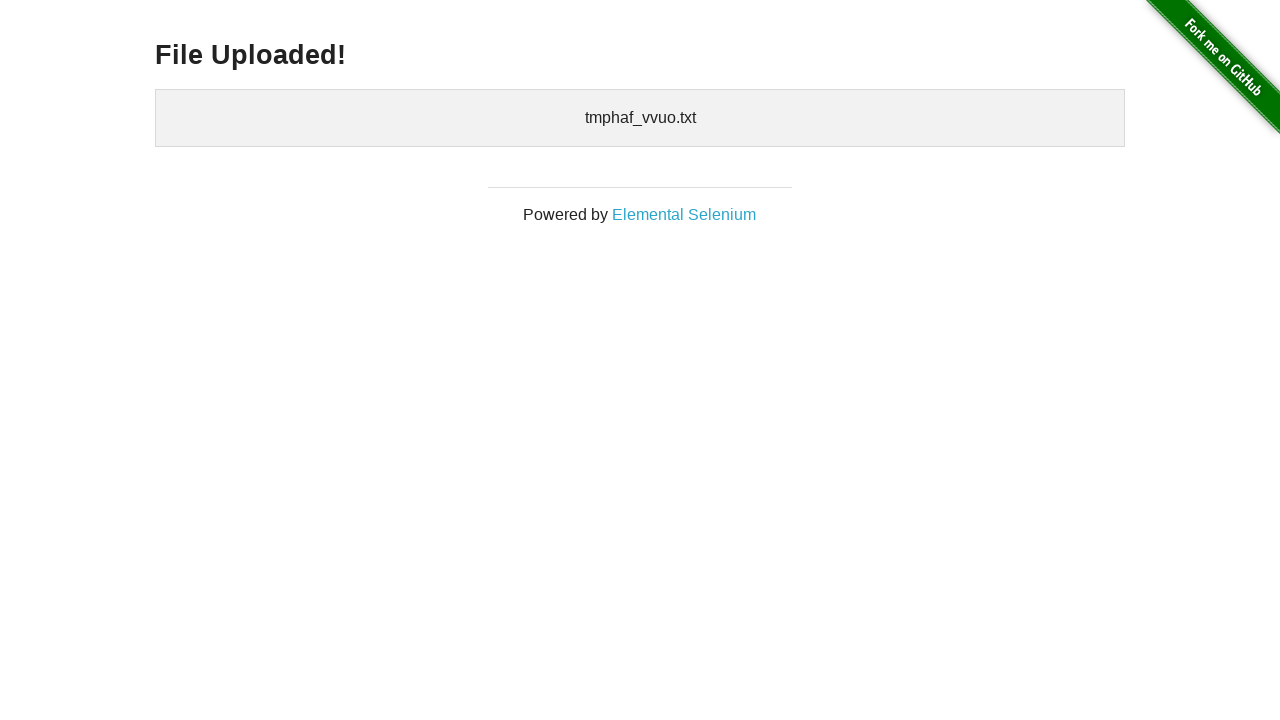

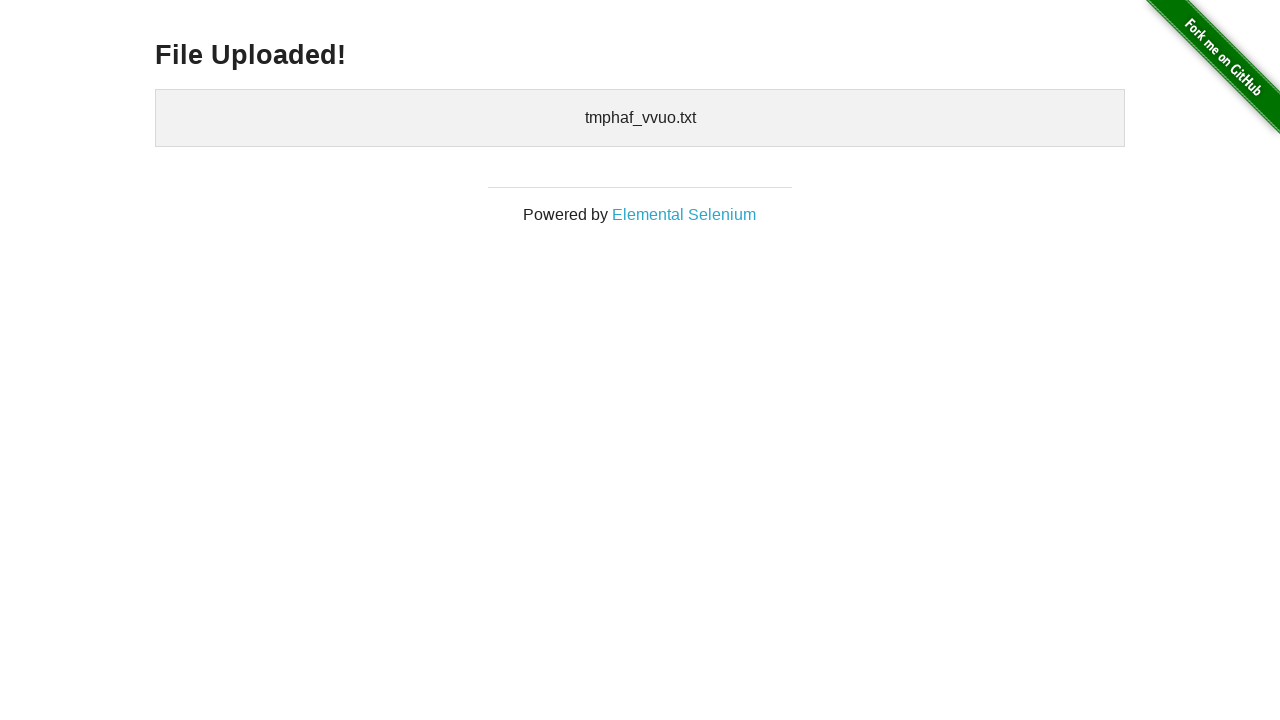